Tests multiple natural language queries on the market analysis page, verifying that AI mode generates appropriate SQL for different query types including cash sales, zip code searches, and date-based queries.

Starting URL: https://frameworkrealestatesolutions.com/market-analysis.html

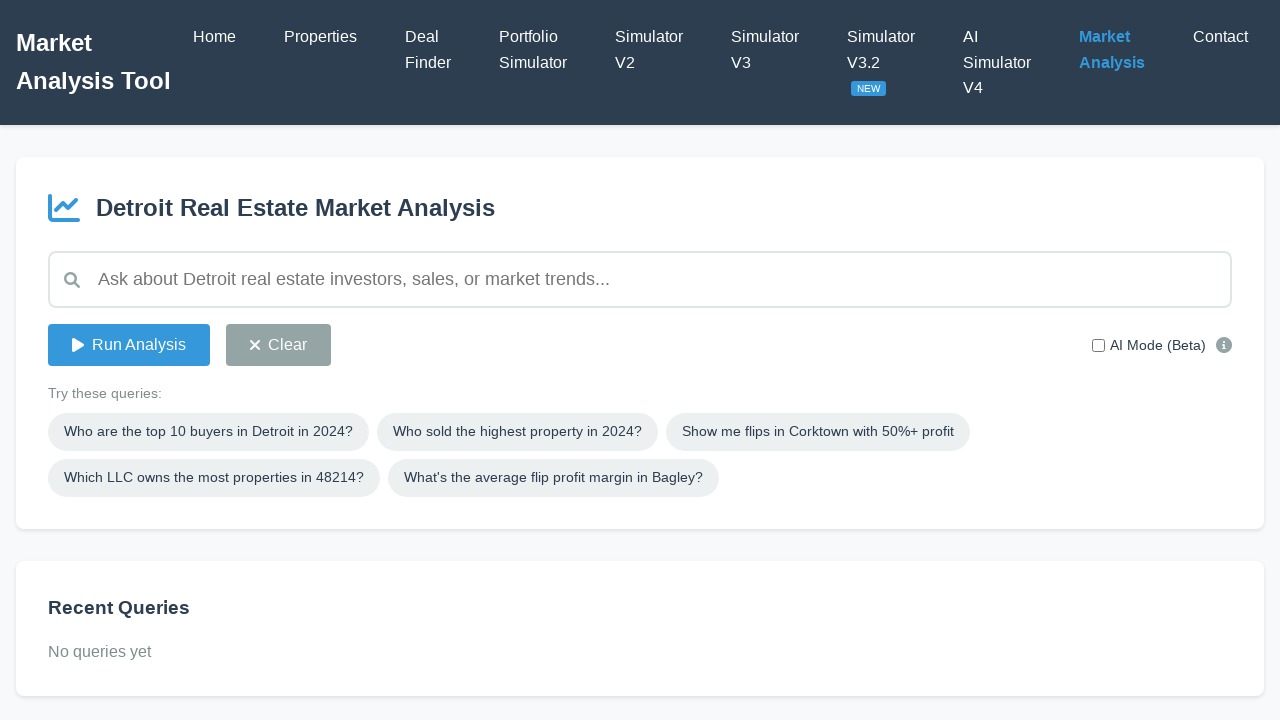

Enabled AI Mode toggle at (1098, 345) on #aiModeToggle
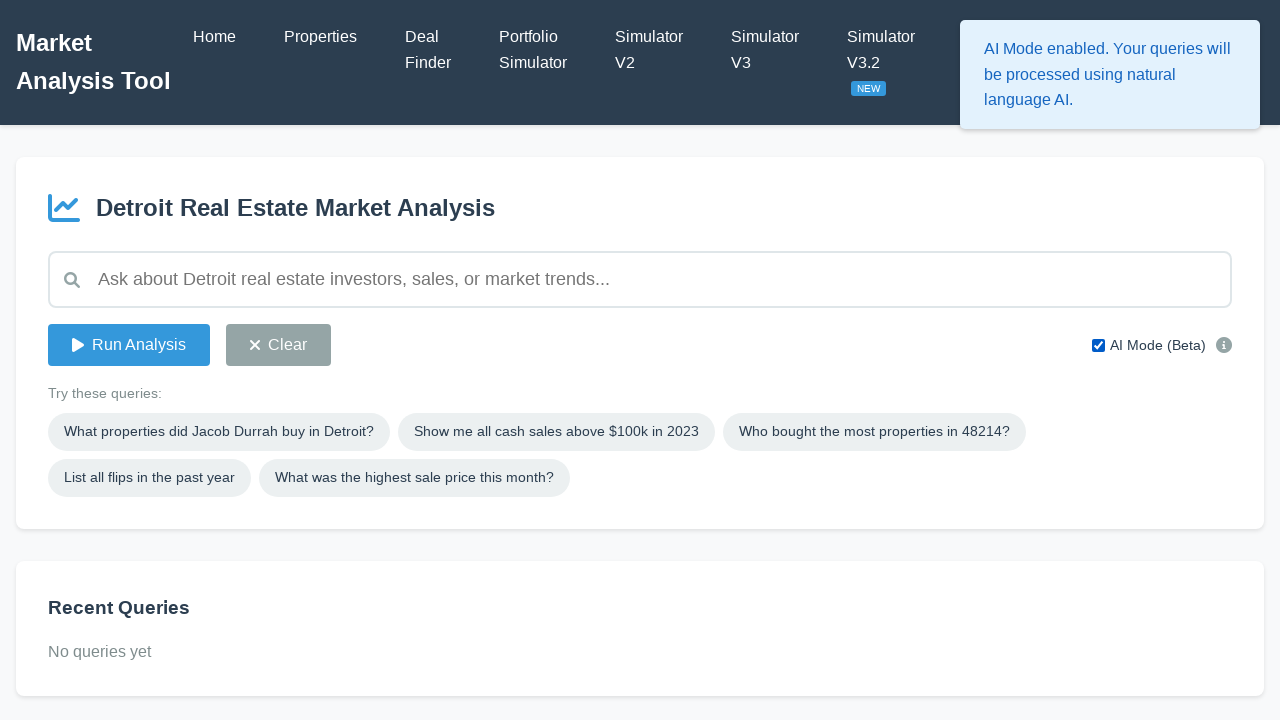

Cleared query input field on #queryInput
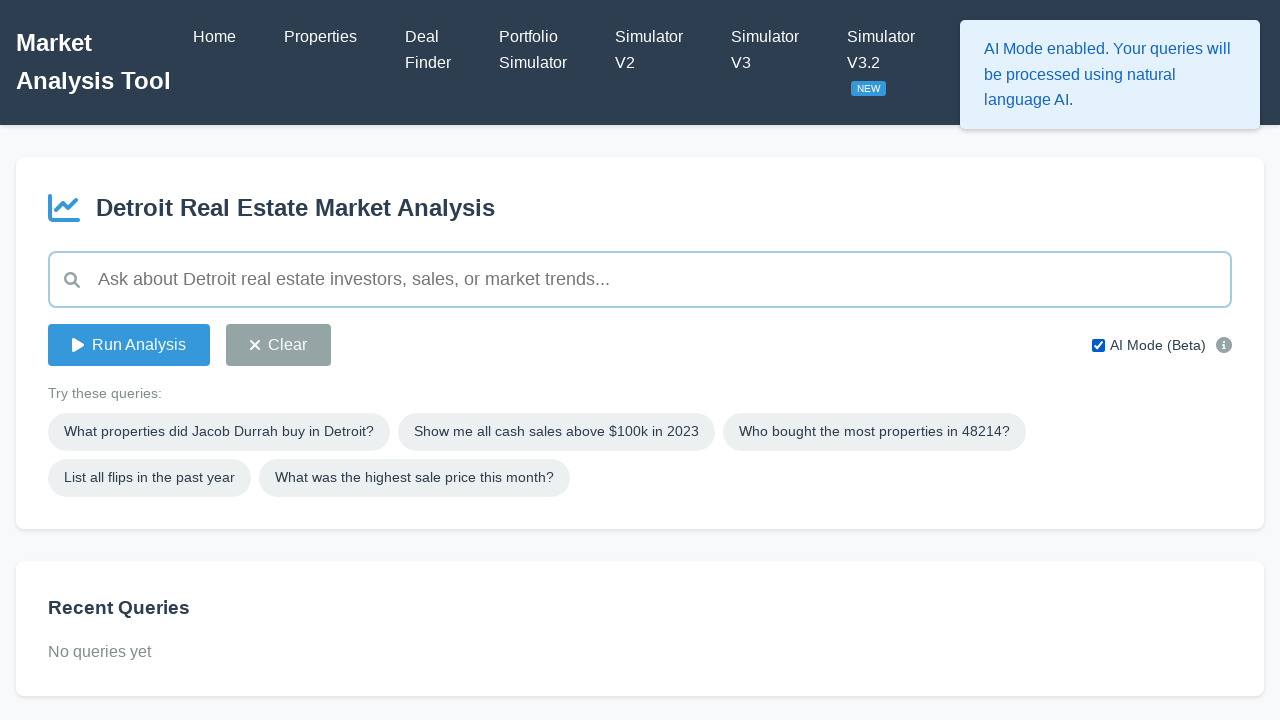

Entered cash sales query: 'Show all cash sales above $100k' on #queryInput
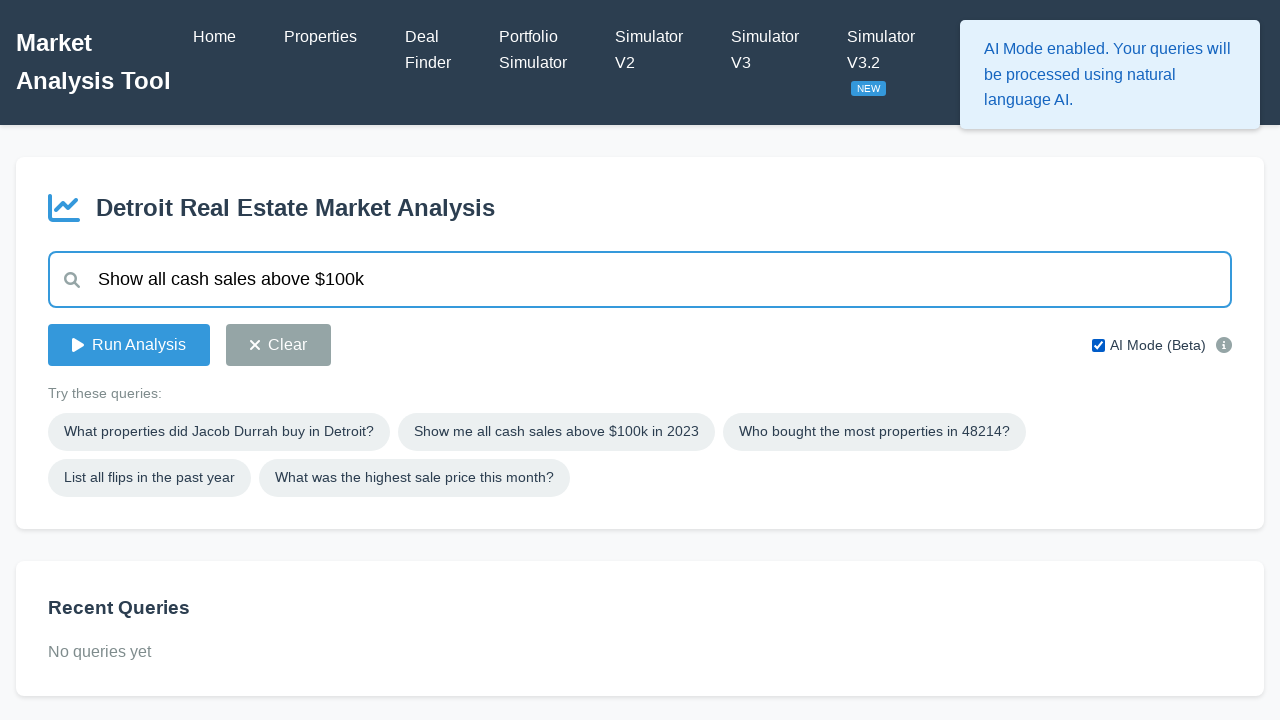

Clicked 'Run Analysis' button for cash sales query at (129, 345) on button:has-text("Run Analysis")
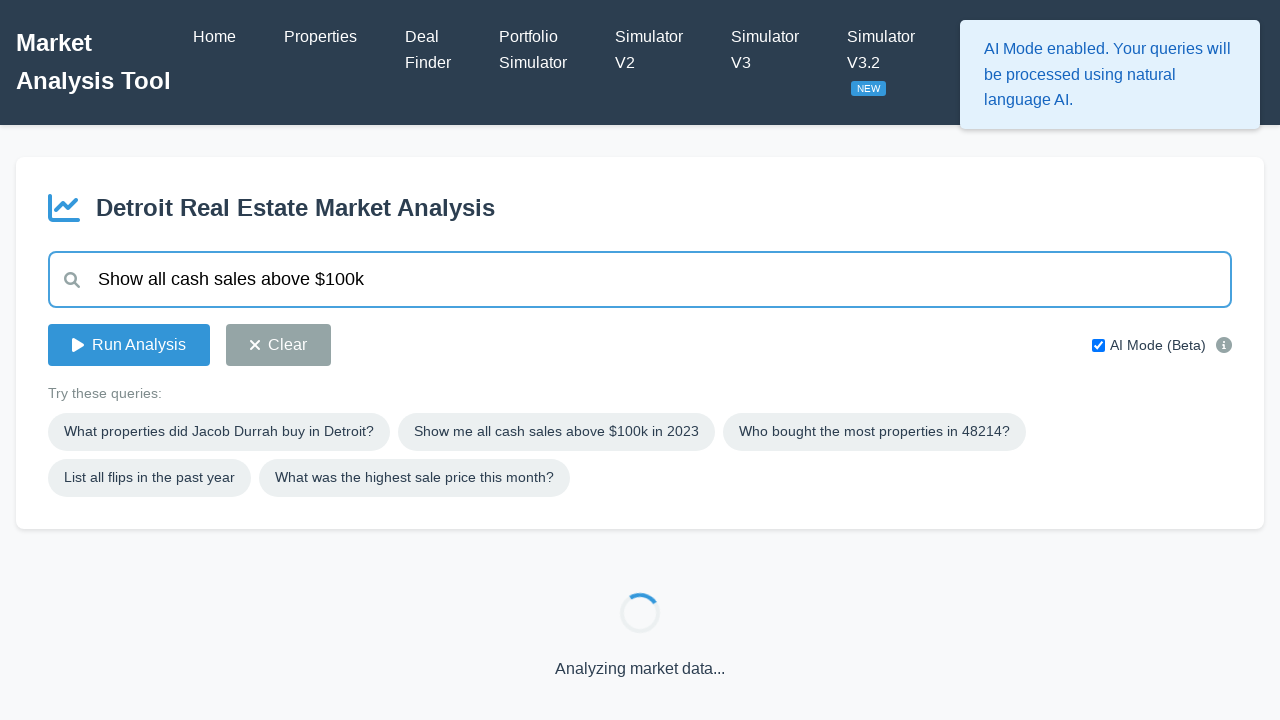

Waited 2 seconds for cash sales query processing
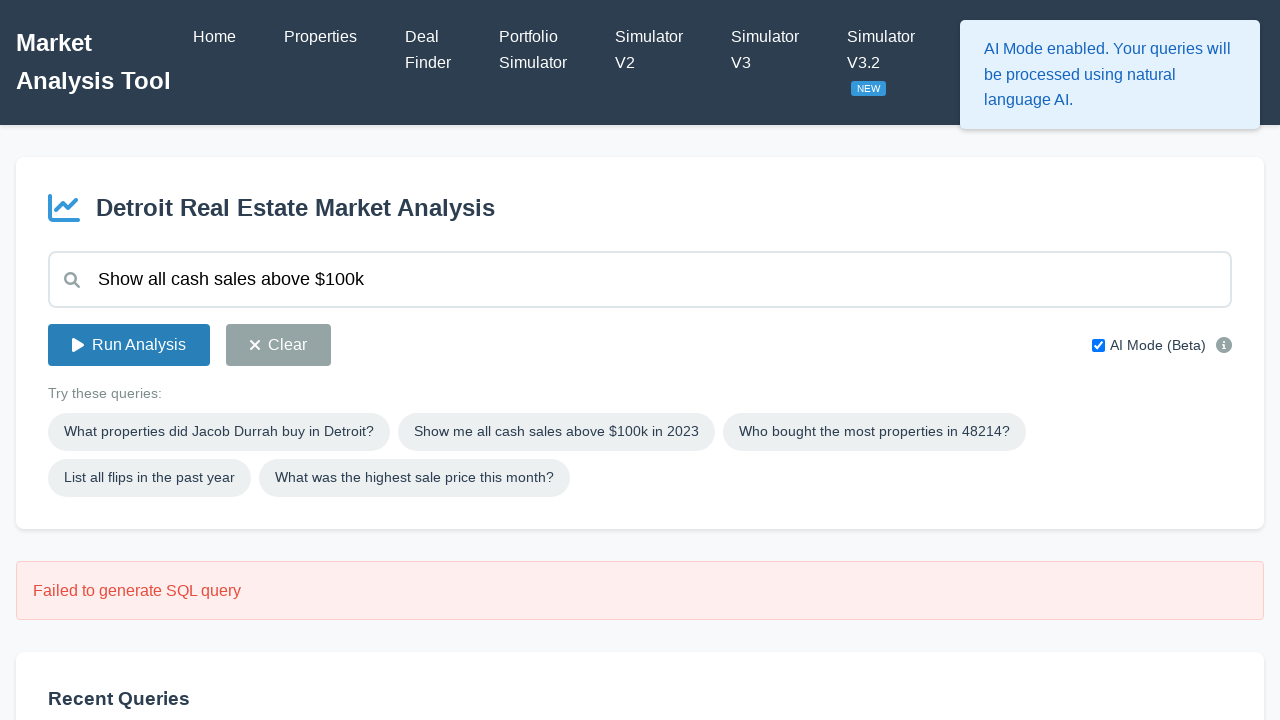

Cleared query input field for next test on #queryInput
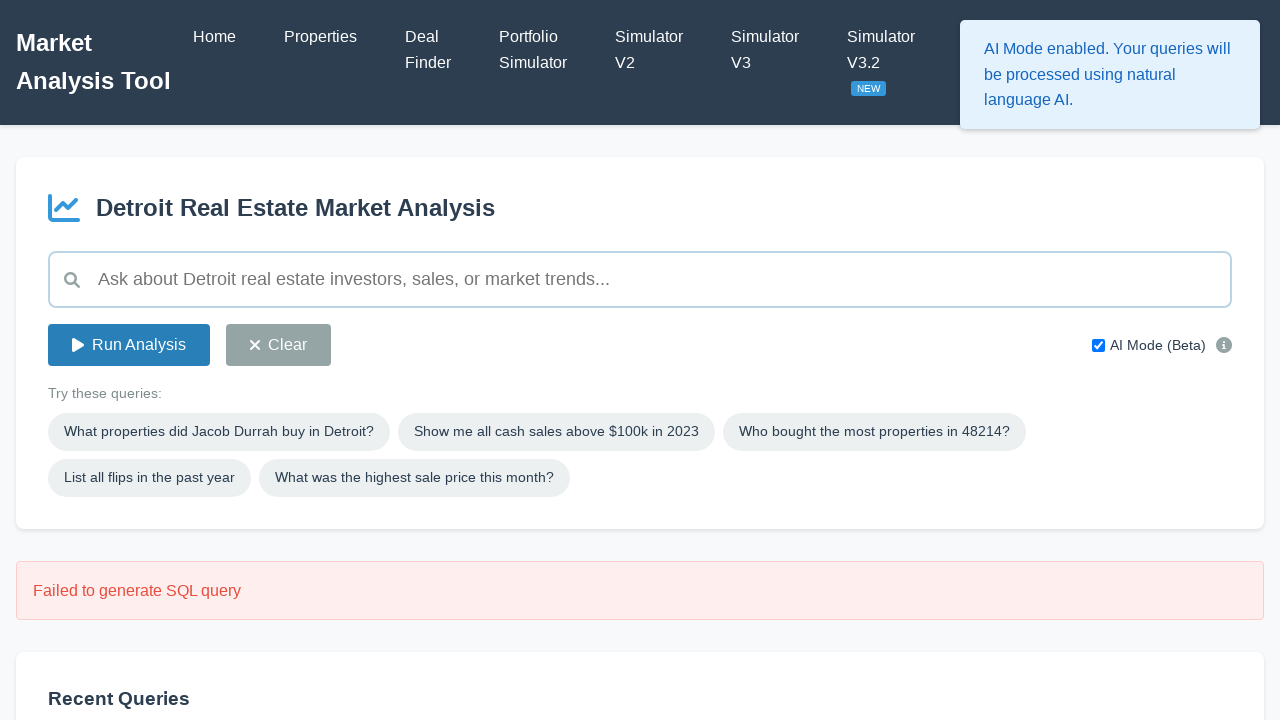

Entered zip code query: 'Properties in zip code 48214' on #queryInput
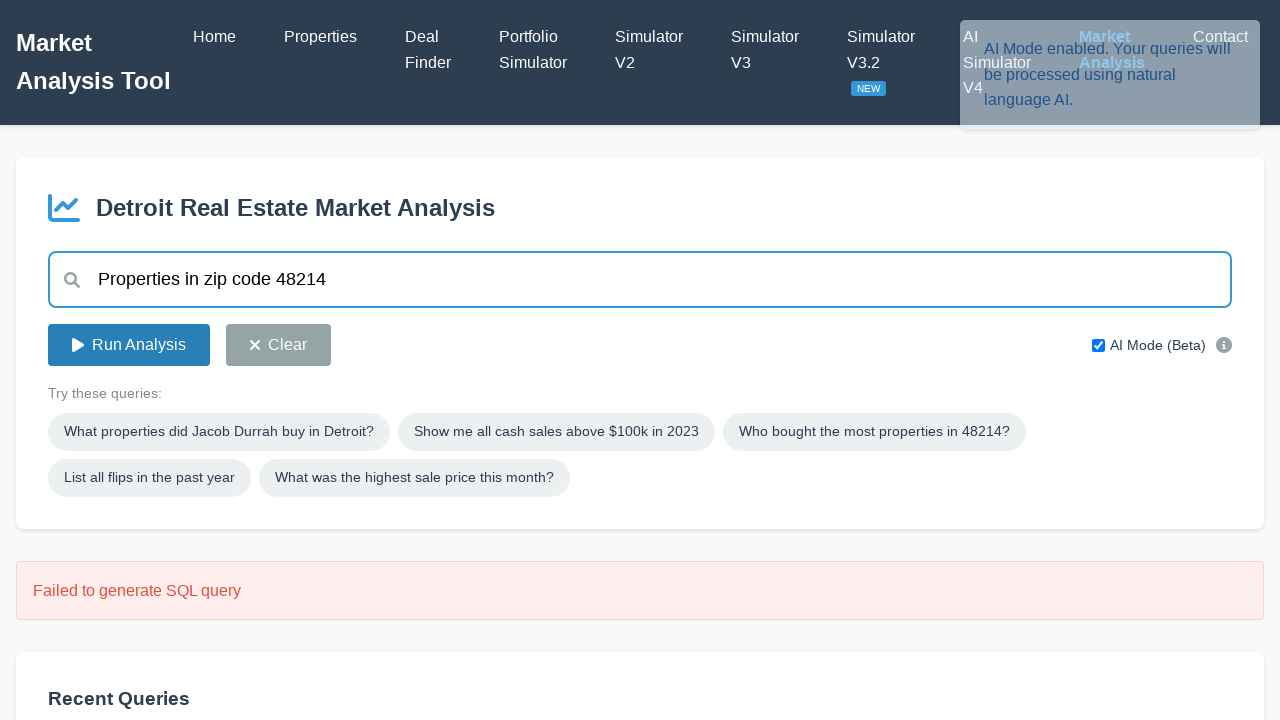

Clicked 'Run Analysis' button for zip code query at (129, 345) on button:has-text("Run Analysis")
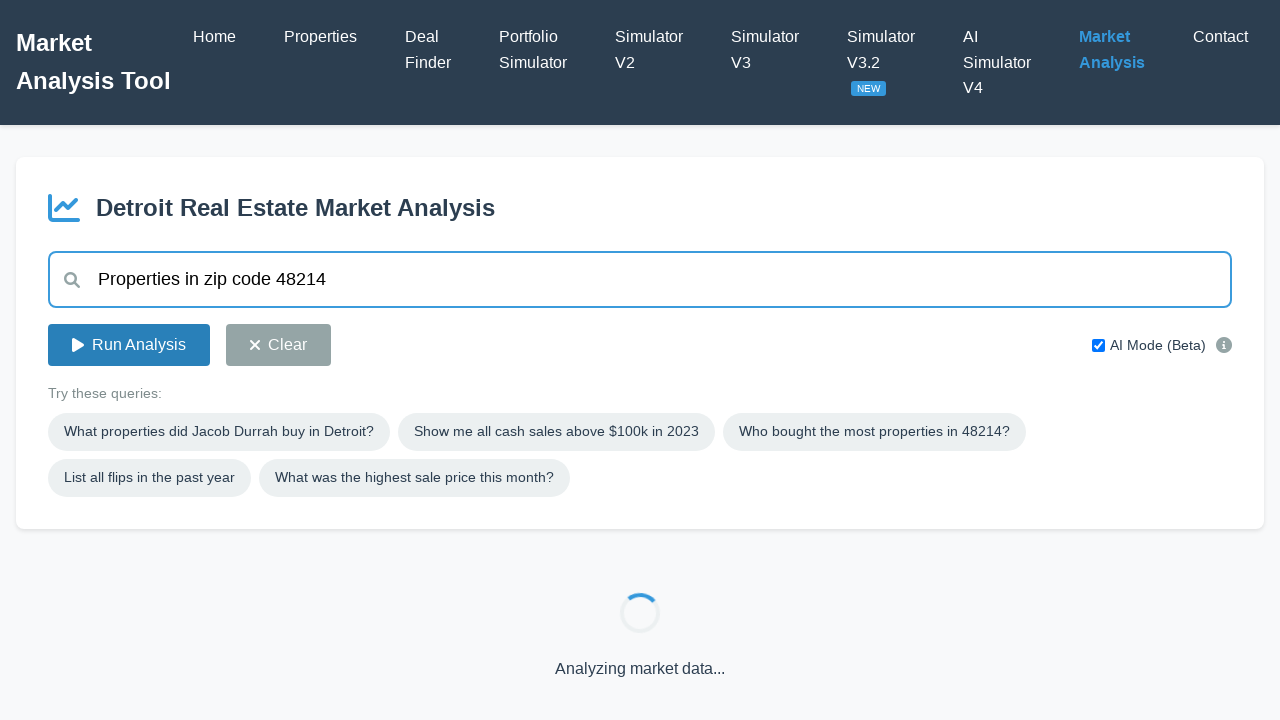

Waited 2 seconds for zip code query processing
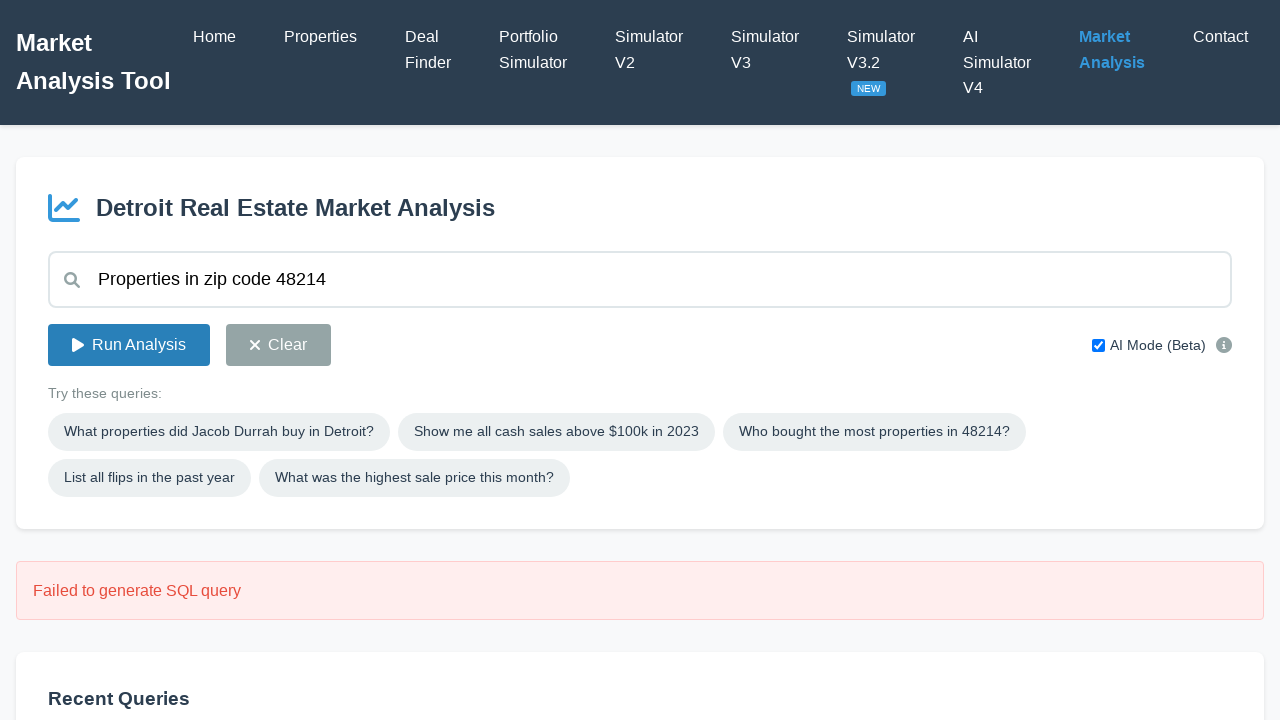

Cleared query input field for final test on #queryInput
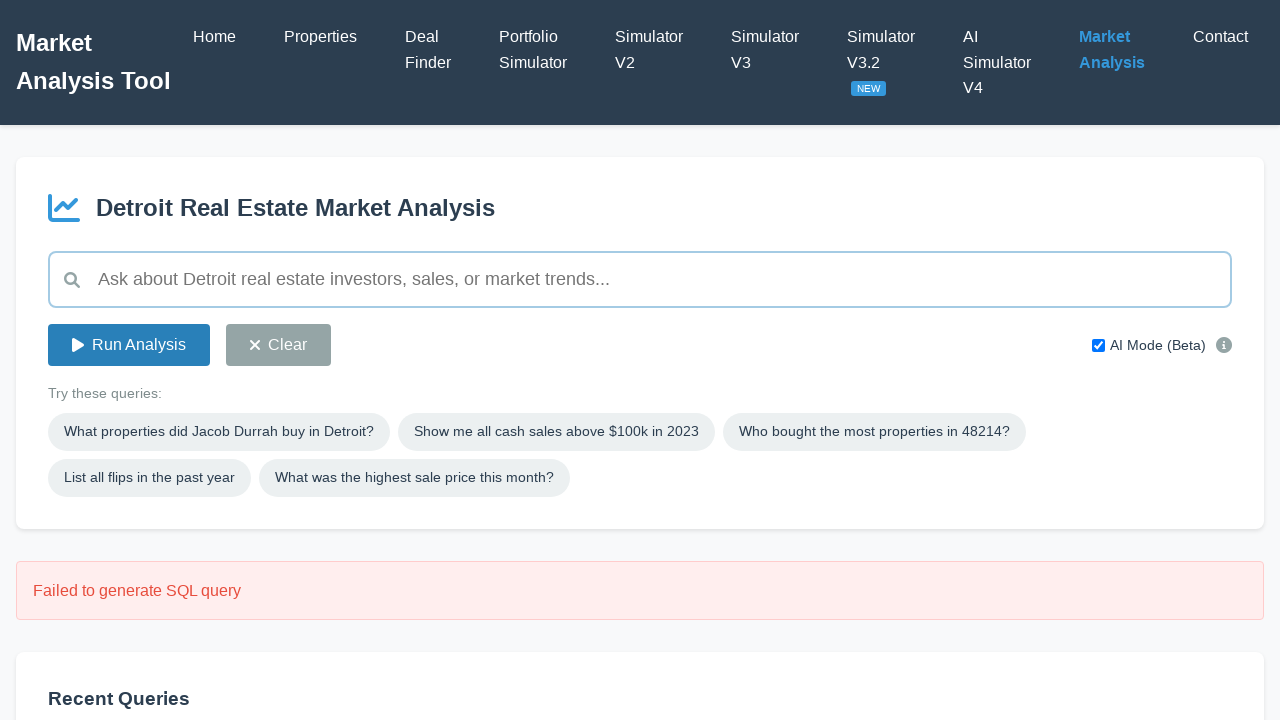

Entered date-based query: 'Recent sales from last 30 days' on #queryInput
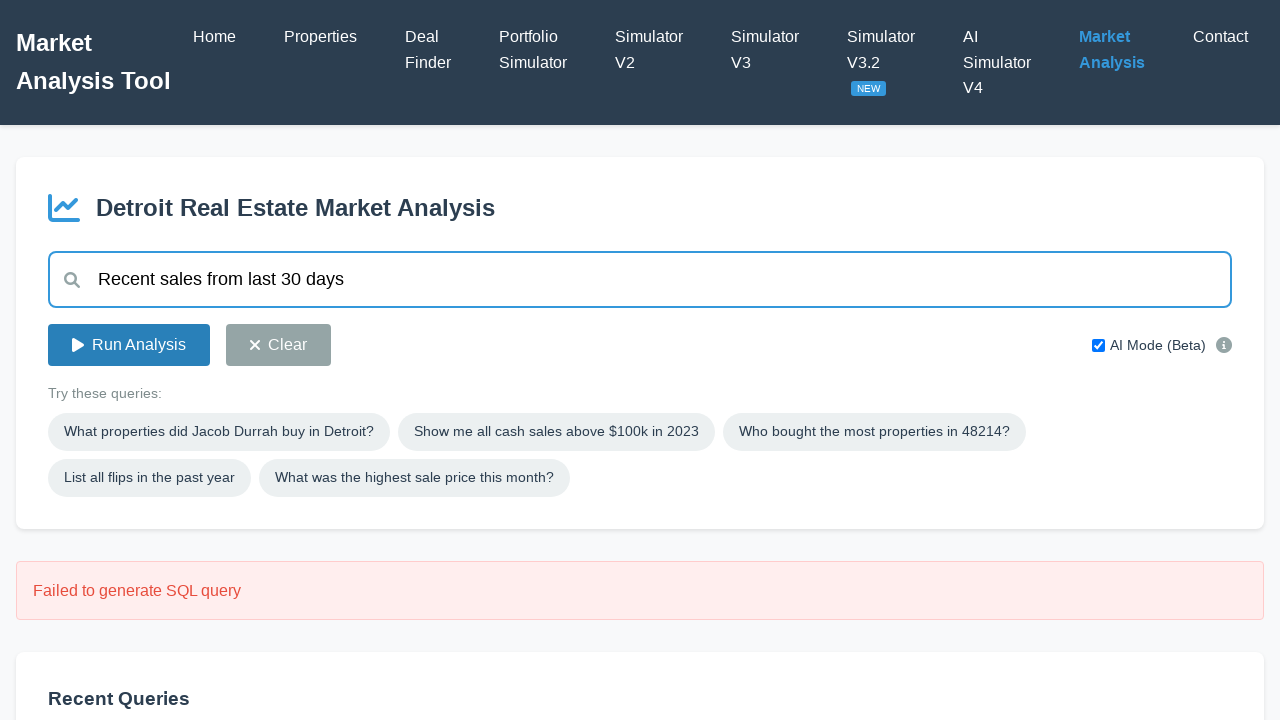

Clicked 'Run Analysis' button for recent sales query at (129, 345) on button:has-text("Run Analysis")
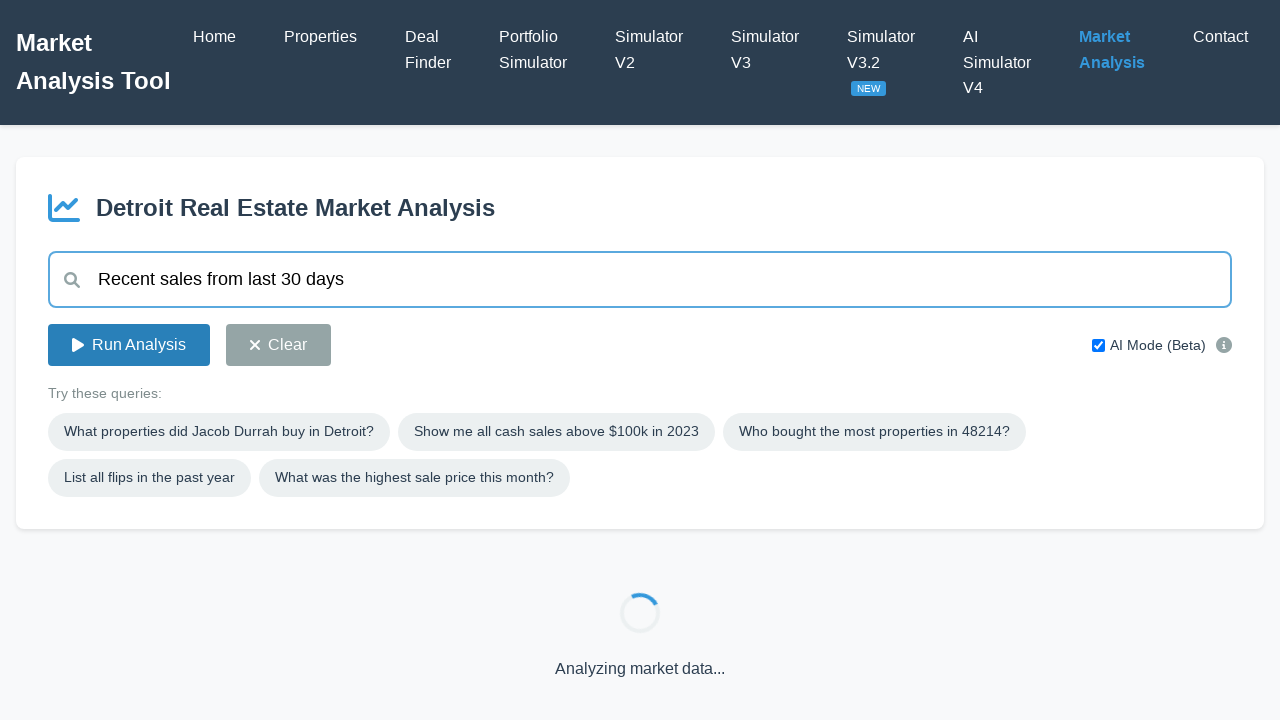

Waited 2 seconds for recent sales query processing
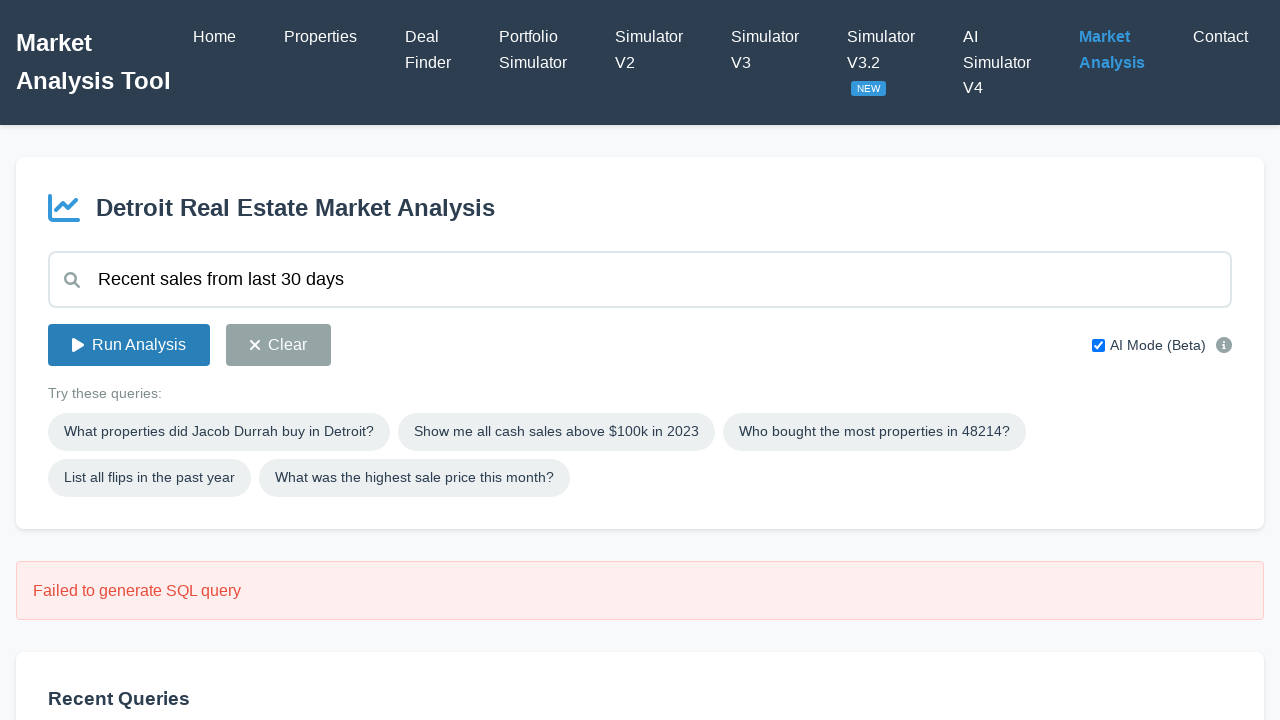

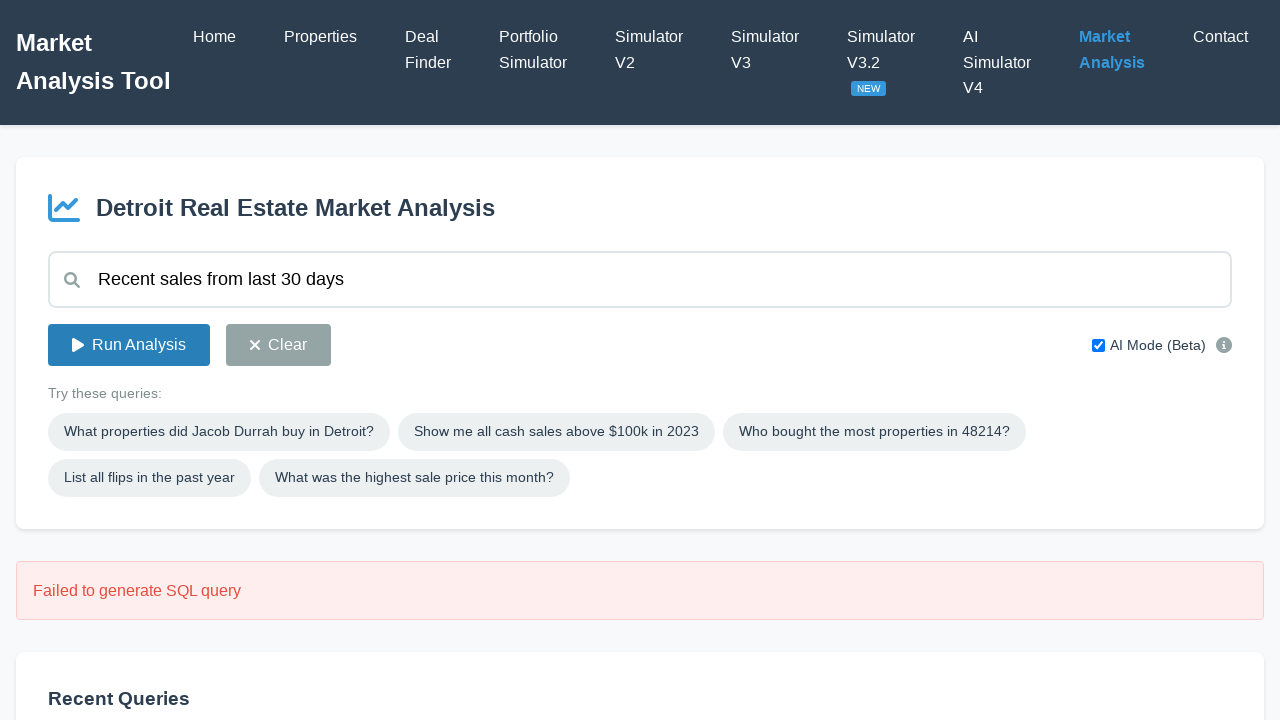